Tests single select dropdown functionality by selecting a language option from a dropdown menu

Starting URL: https://www.qa-practice.com/elements/select/single_select

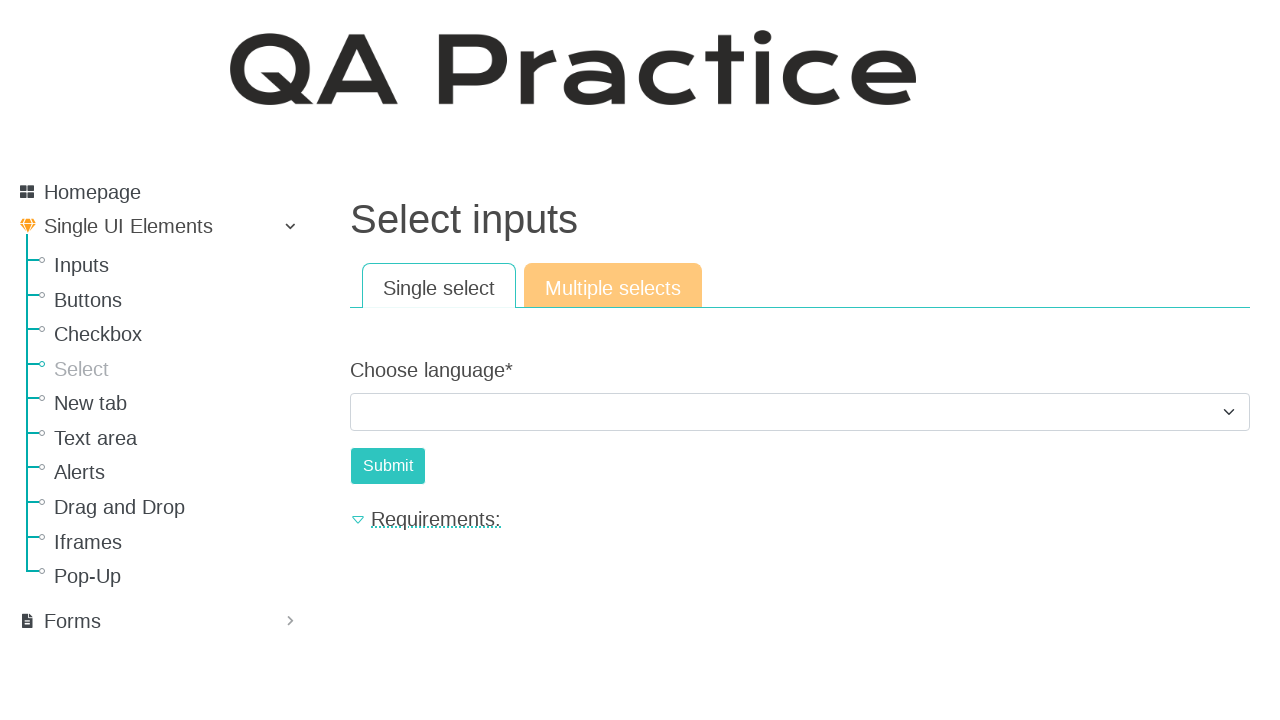

Selected 'Ruby' from the language dropdown menu on #id_choose_language
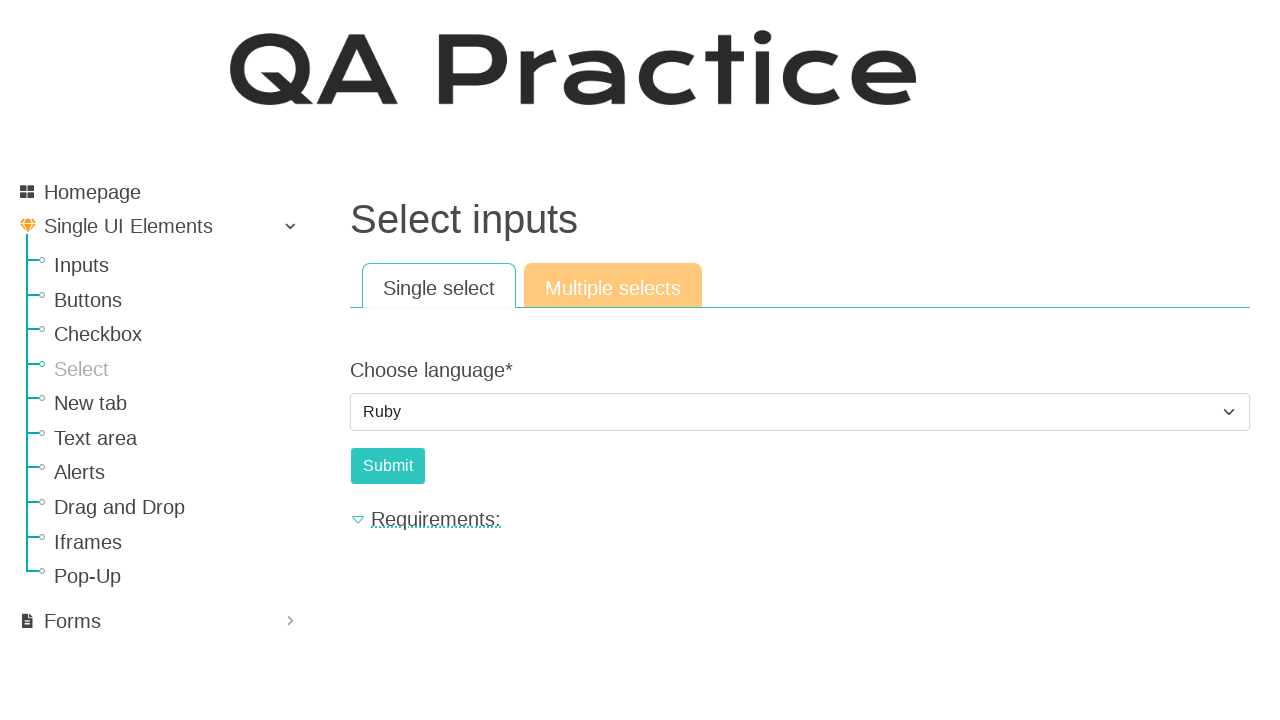

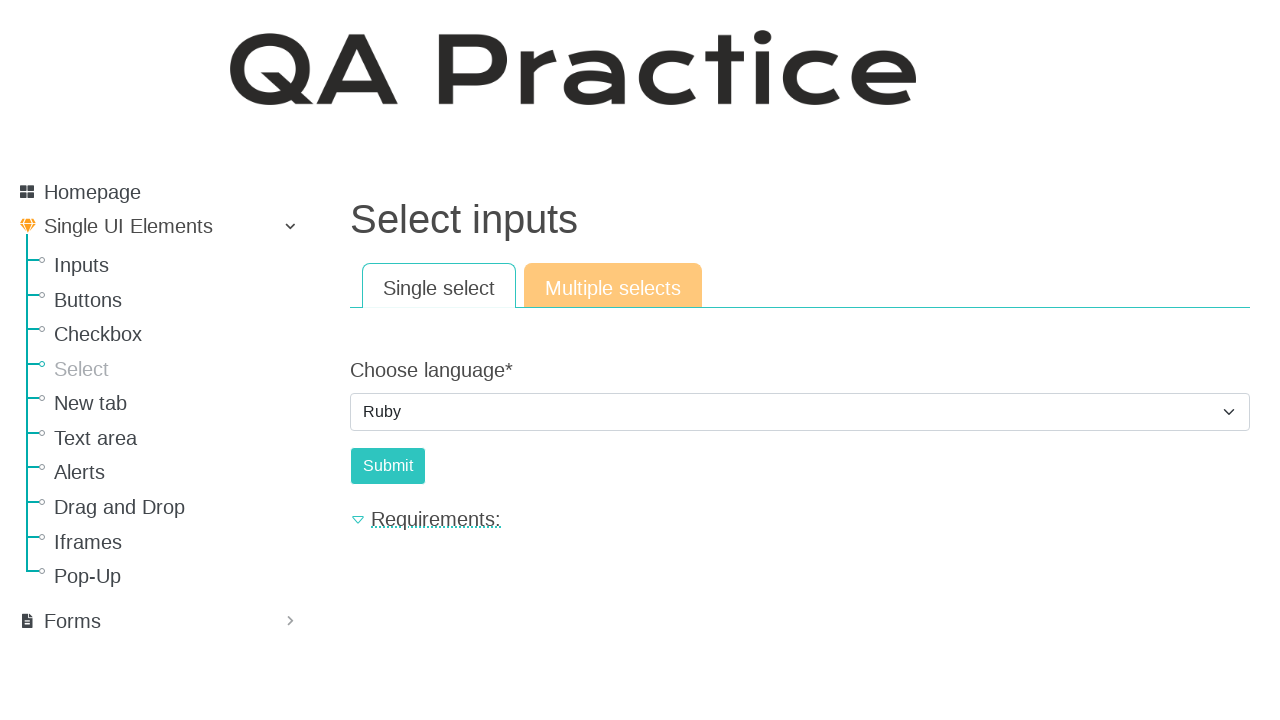